Tests JavaScript confirm dialog by clicking a button to trigger a confirm dialog and dismissing it

Starting URL: http://the-internet.herokuapp.com/javascript_alerts

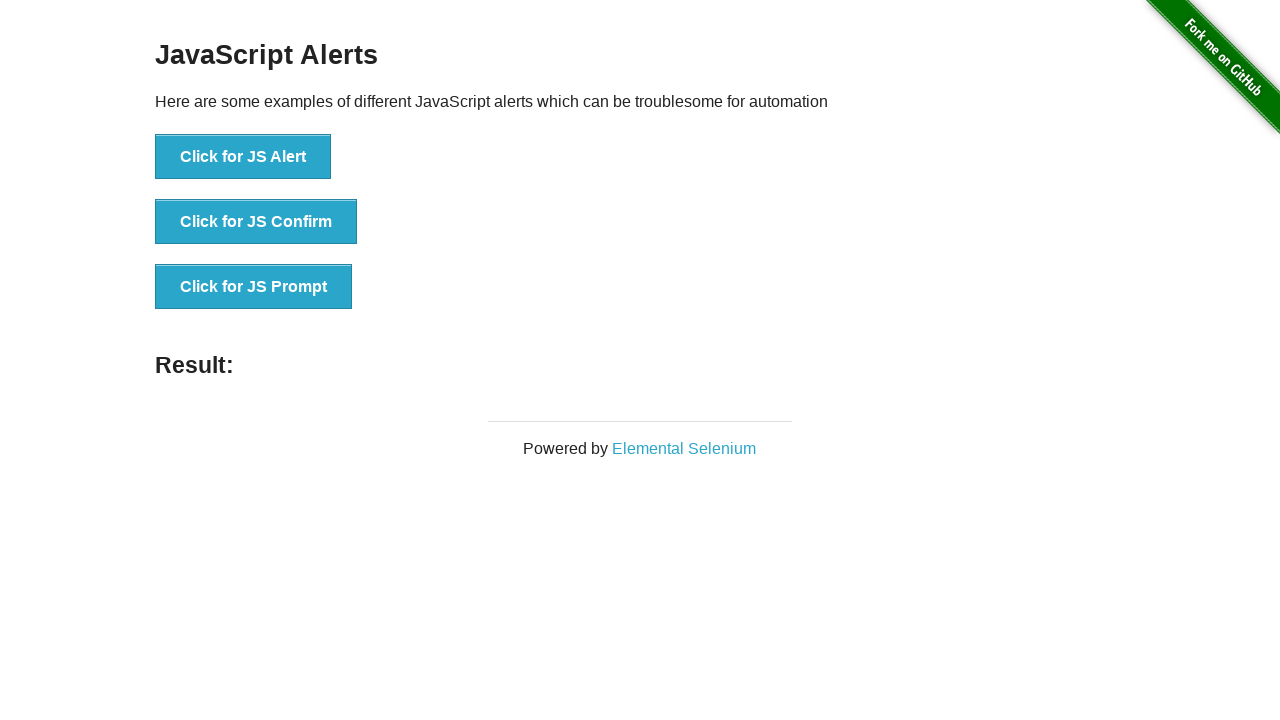

Clicked button to trigger JavaScript confirm dialog at (256, 222) on xpath=//button[.='Click for JS Confirm']
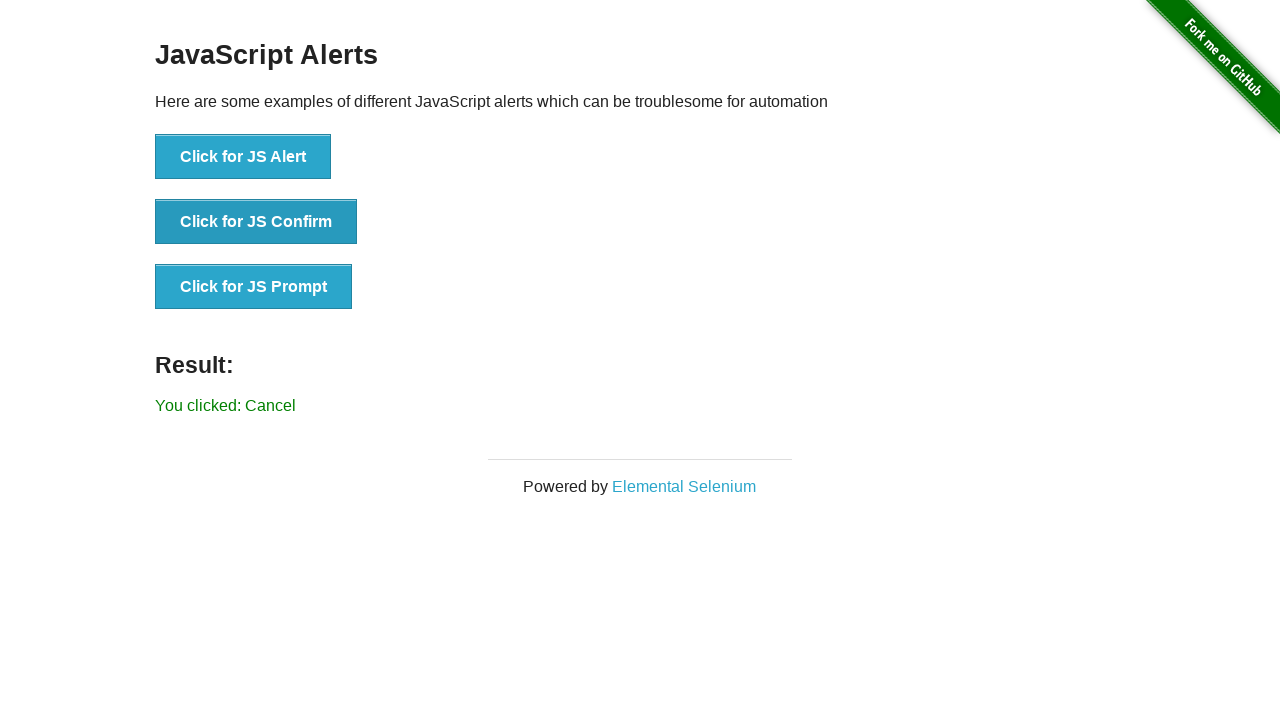

Registered dialog handler to dismiss the confirm dialog
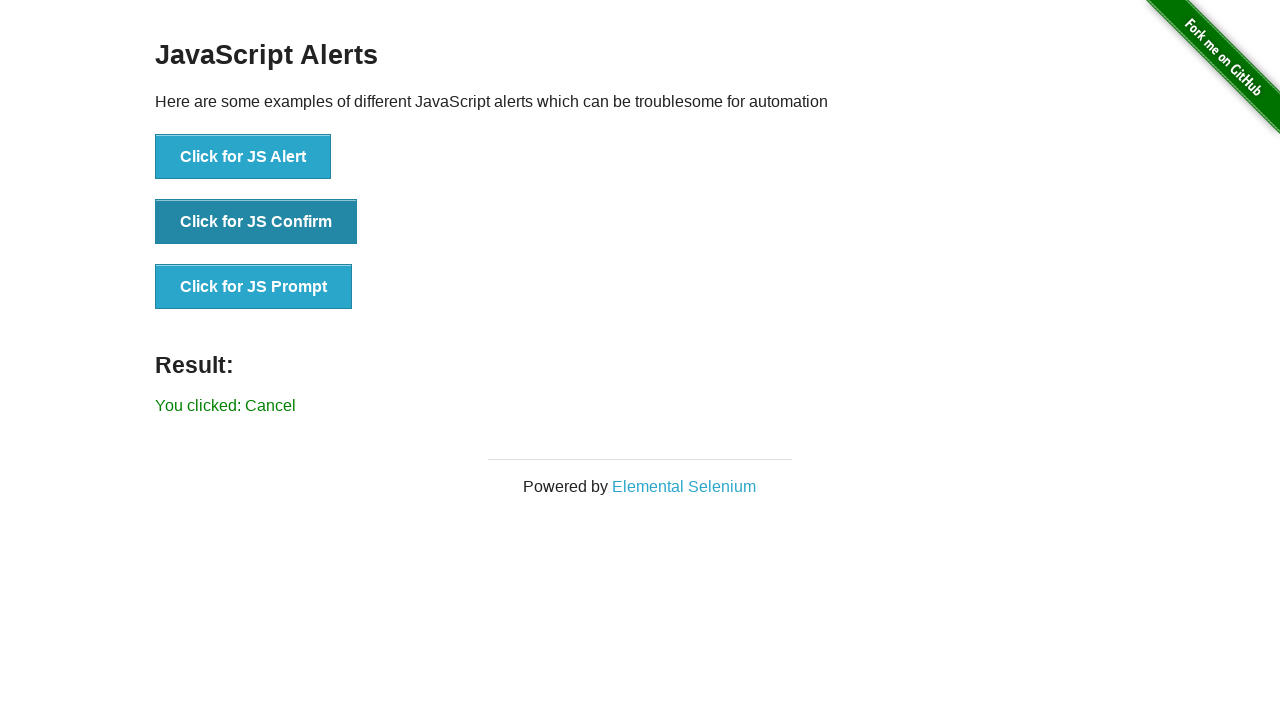

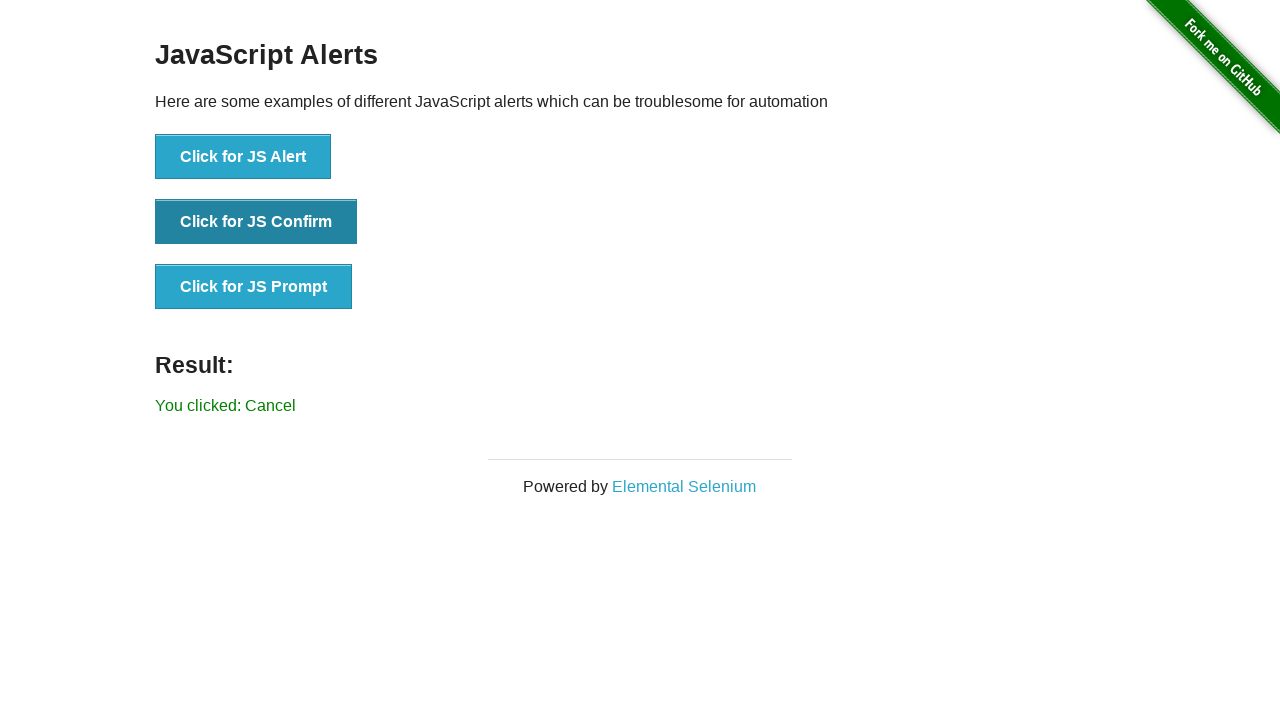